Tests checkbox interaction on W3Schools by switching to an iframe and clicking a checkbox if it's not already selected

Starting URL: https://www.w3schools.com/tags/tryit.asp?filename=tryhtml5_input_type_checkbox

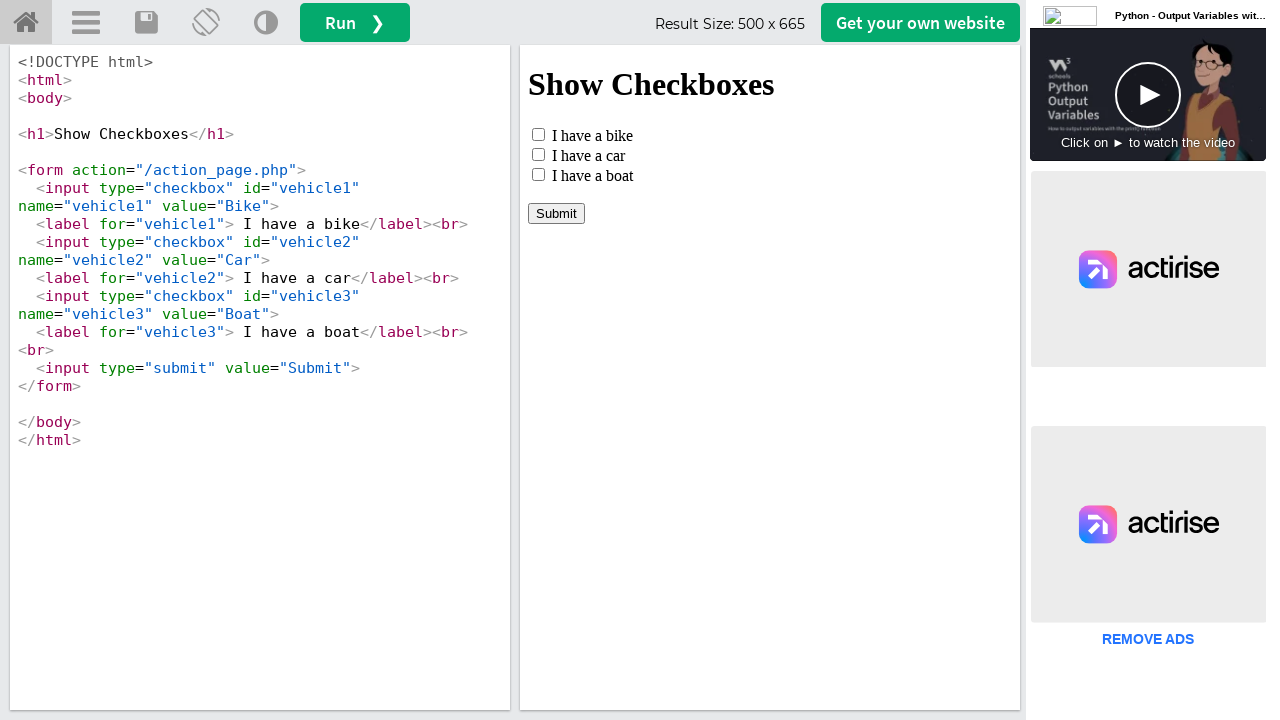

Located iframe with id 'iframeResult' containing checkbox example
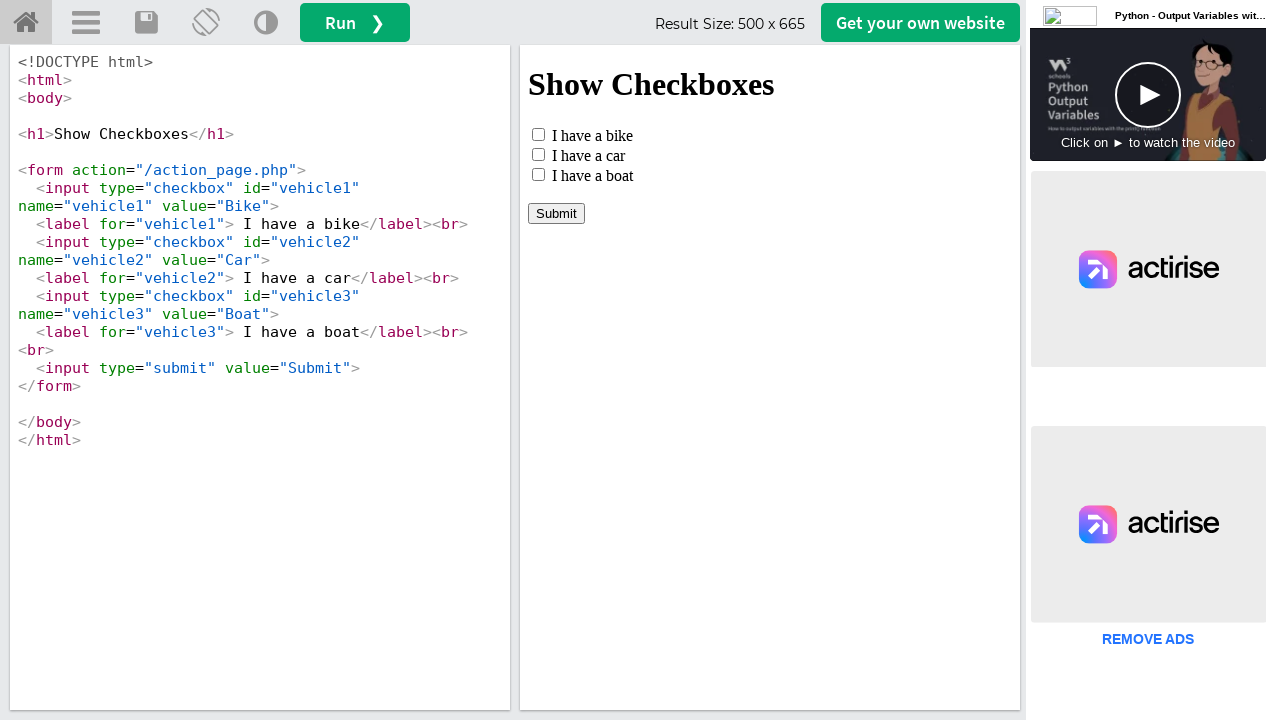

Located checkbox element with id 'vehicle1' in iframe
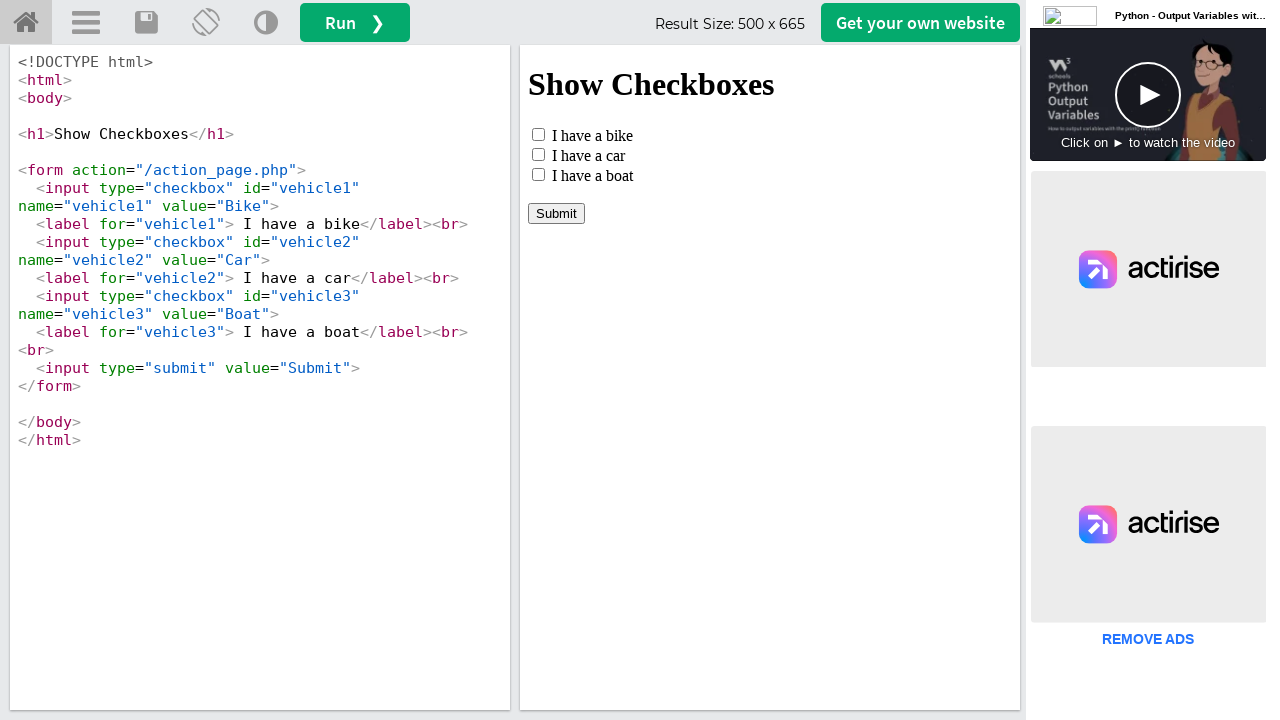

Checkbox element became visible
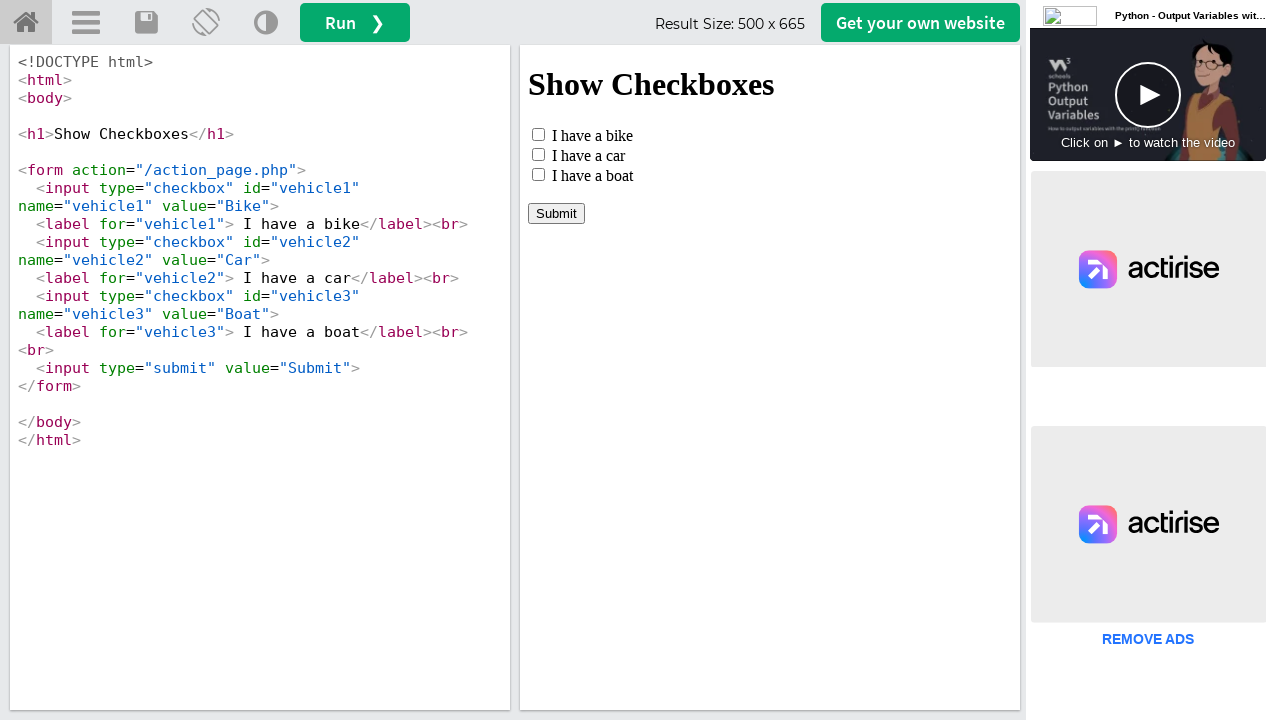

Checkbox was not selected, clicked to select it at (538, 134) on #iframeResult >> internal:control=enter-frame >> #vehicle1
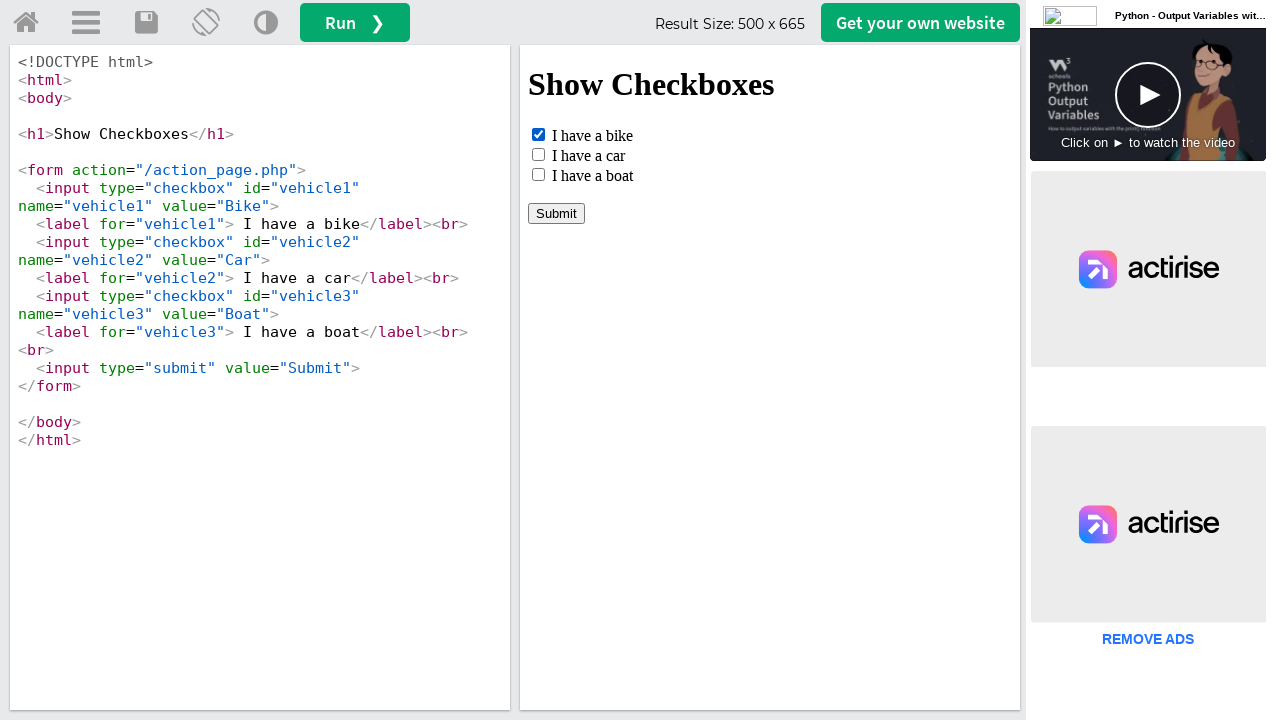

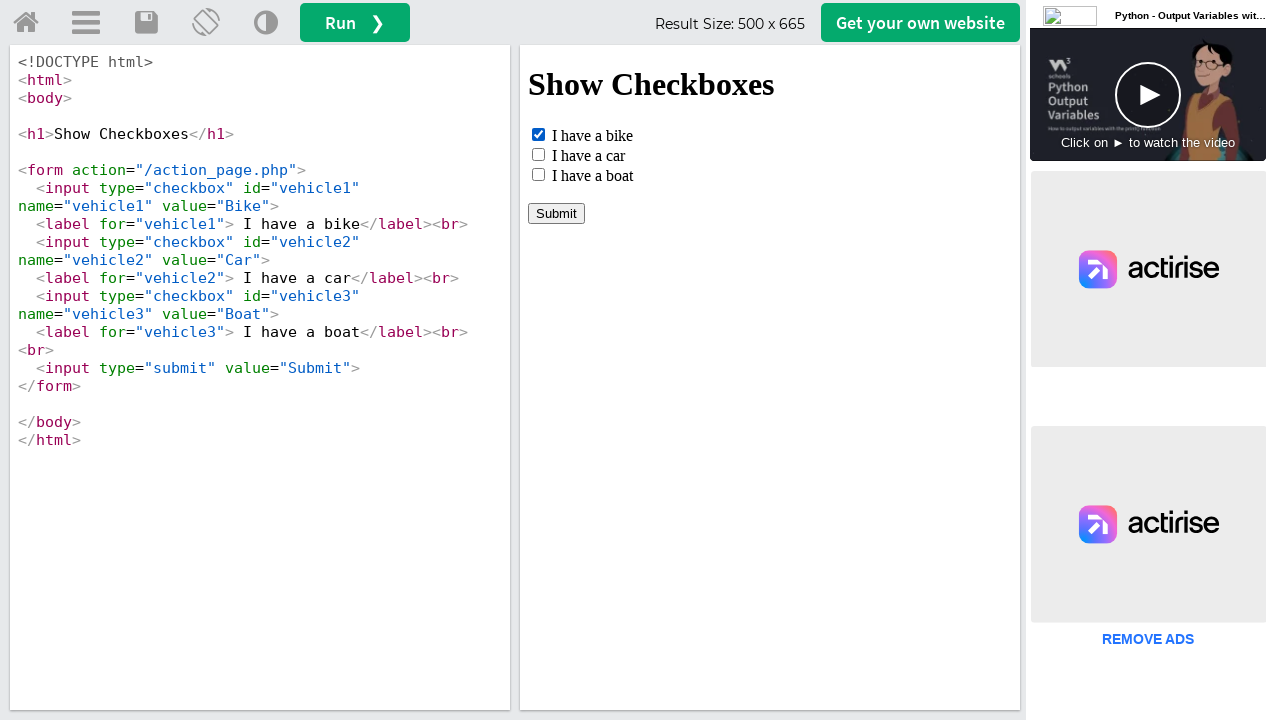